Tests opening multiple browser windows by navigating to OpenCart demo page, opening a new browser window, and navigating to nopCommerce demo site in the new window.

Starting URL: https://www.opencart.com/index.php?route=cms/demo

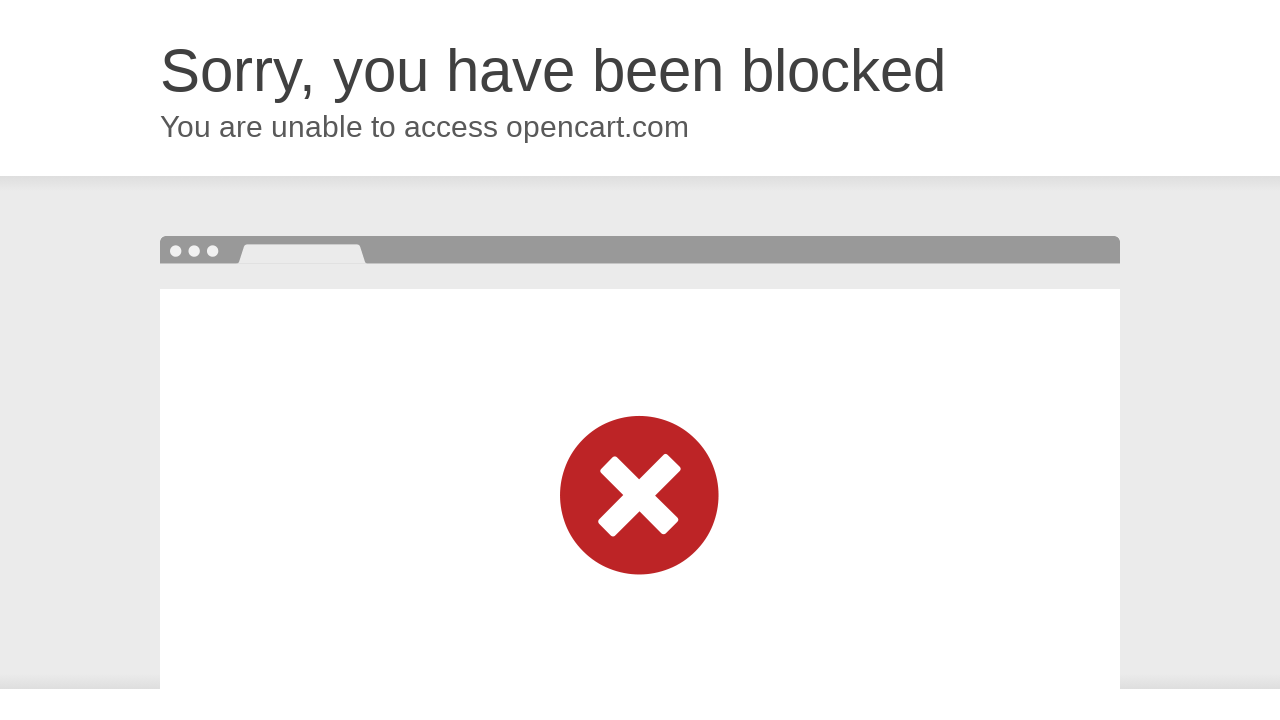

Opened a new browser window
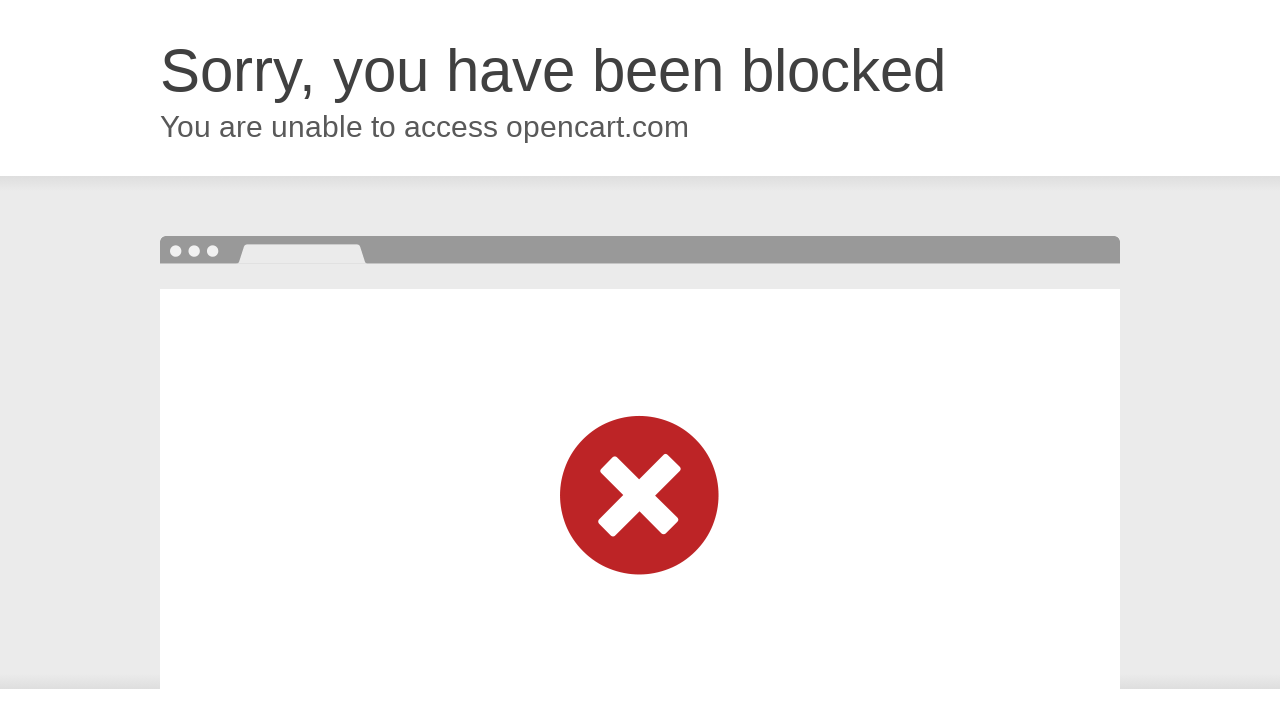

Navigated to nopCommerce demo site in new window
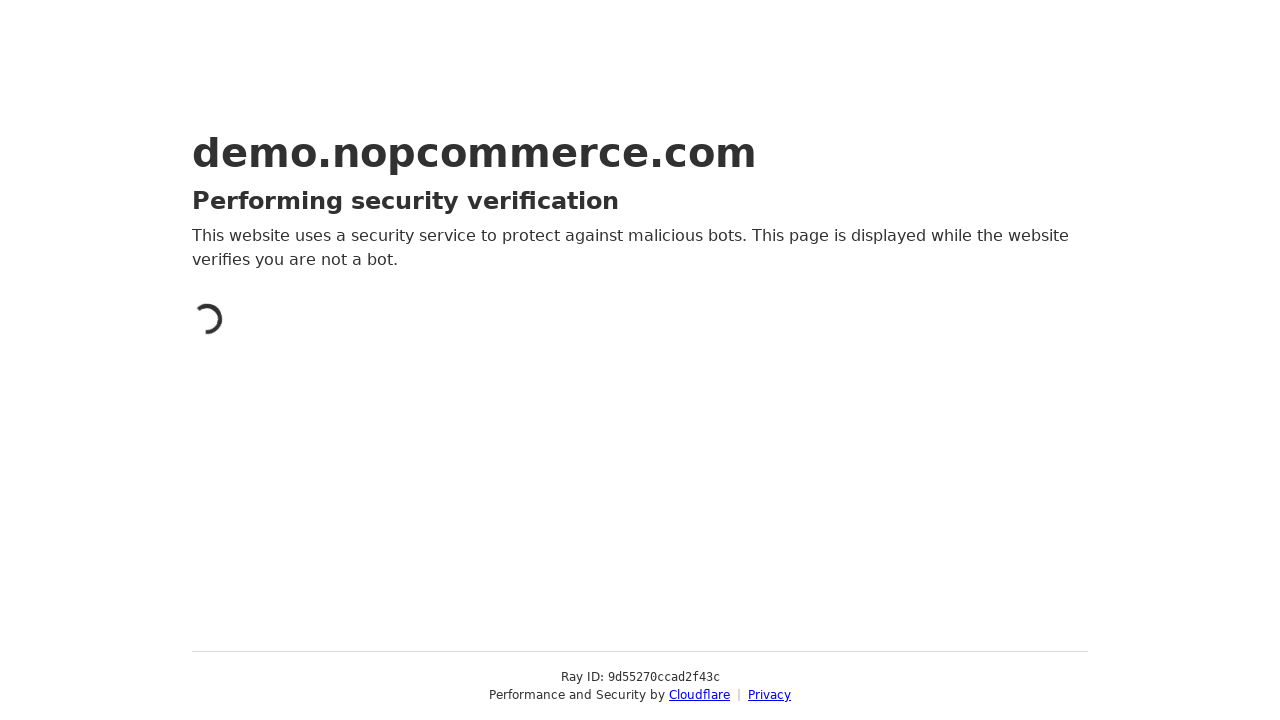

nopCommerce demo page loaded (domcontentloaded)
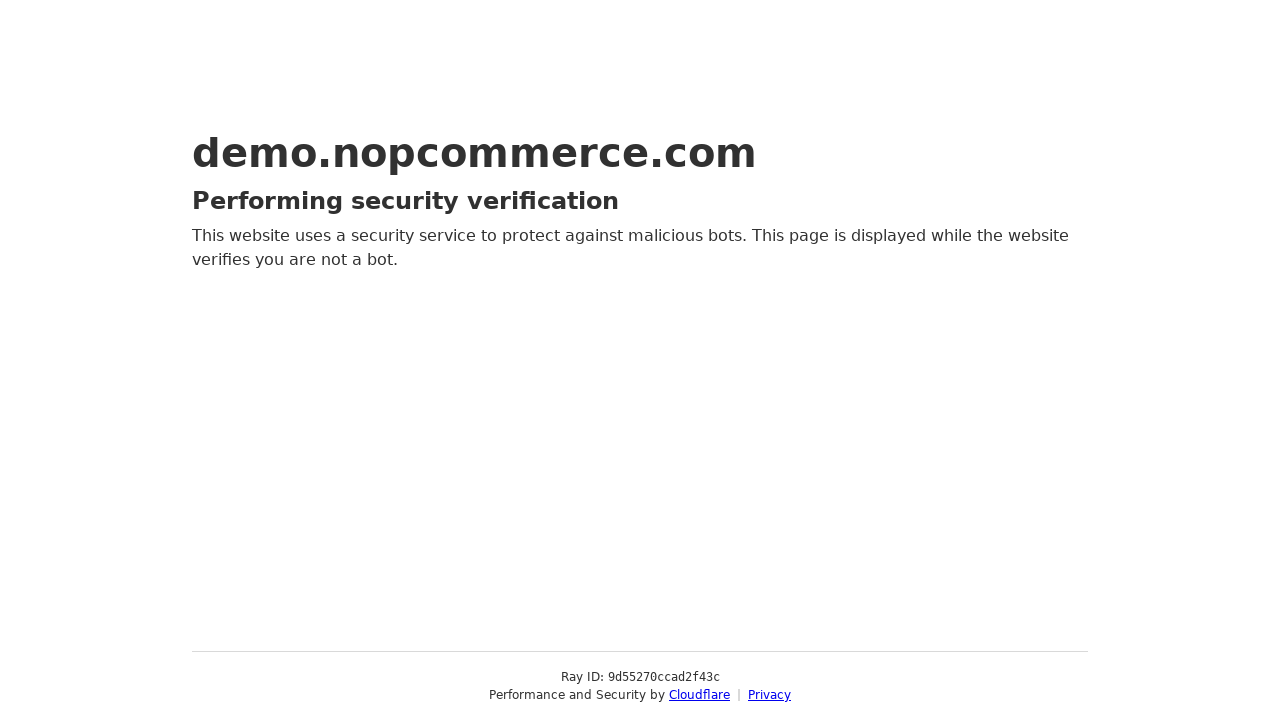

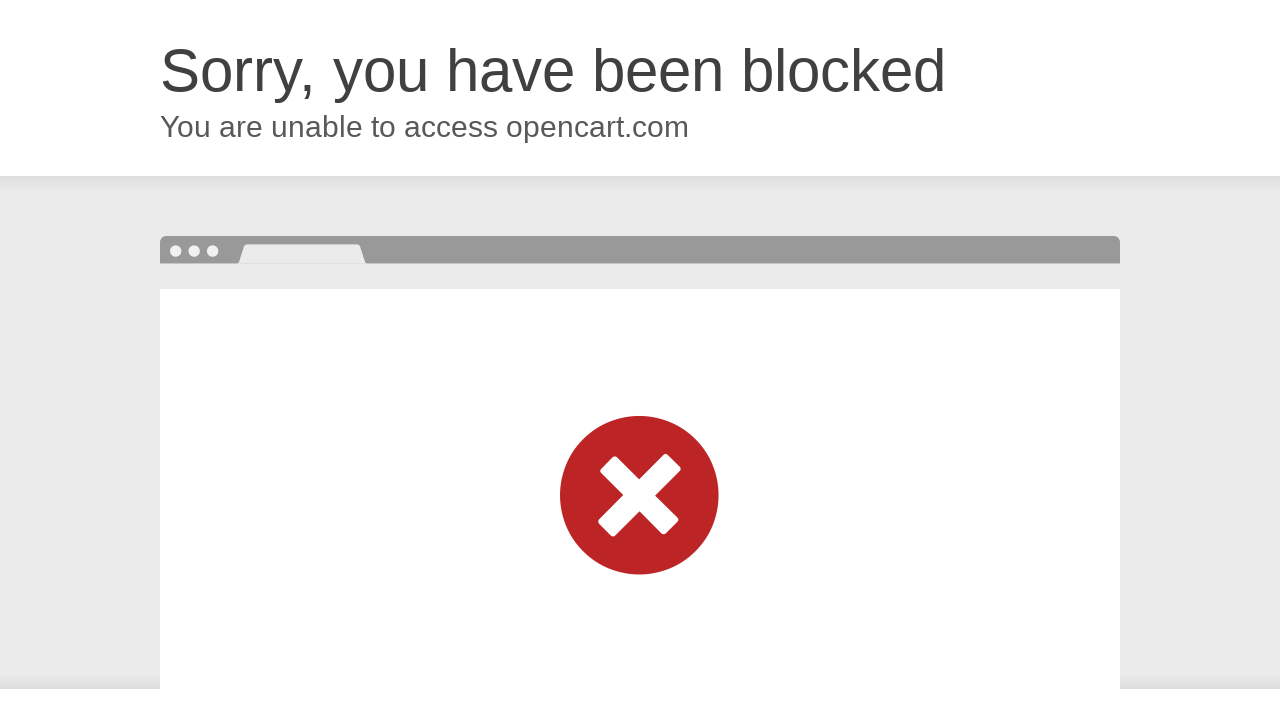